Tests filtering to display all items after filtering

Starting URL: https://demo.playwright.dev/todomvc

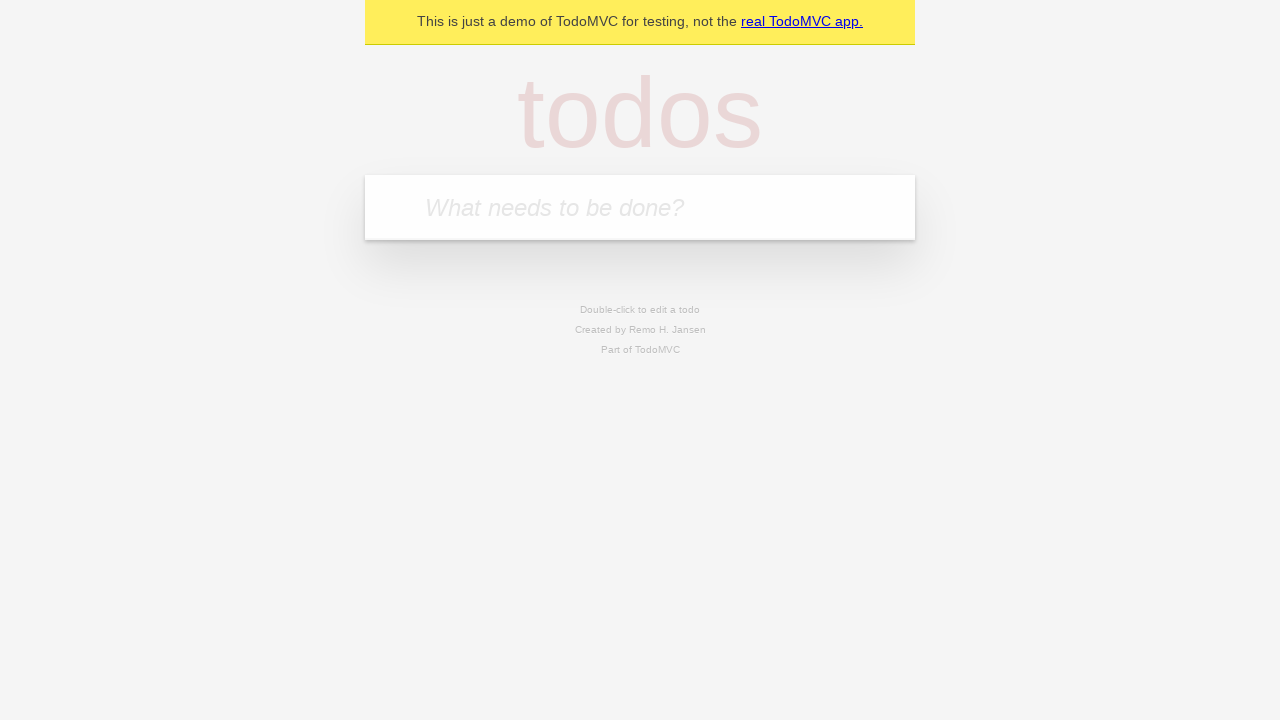

Filled todo input with 'buy some cheese' on internal:attr=[placeholder="What needs to be done?"i]
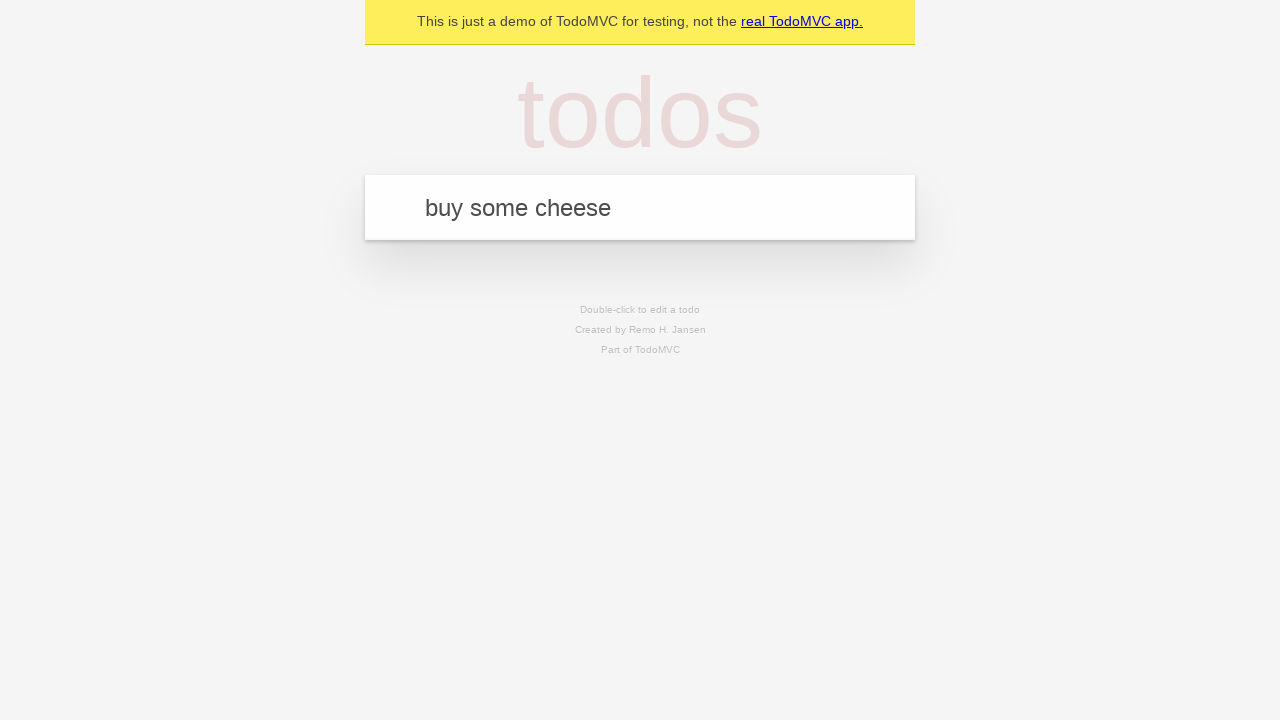

Pressed Enter to create first todo on internal:attr=[placeholder="What needs to be done?"i]
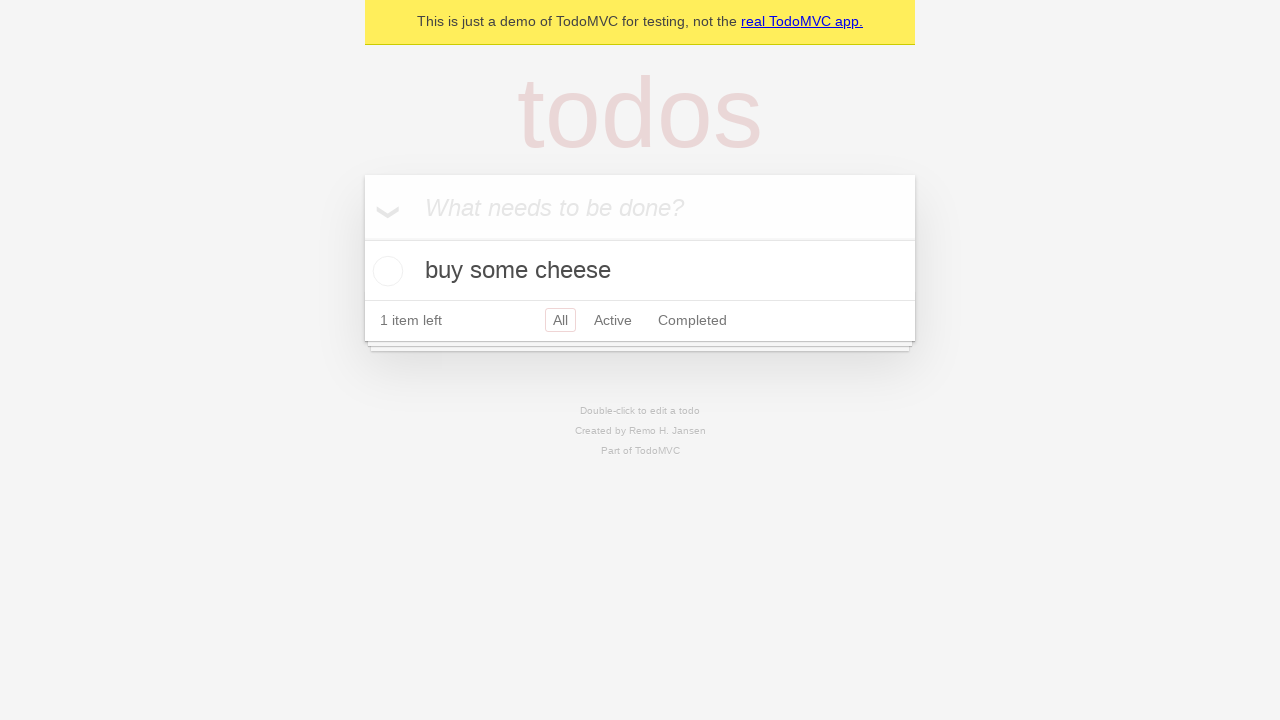

Filled todo input with 'feed the cat' on internal:attr=[placeholder="What needs to be done?"i]
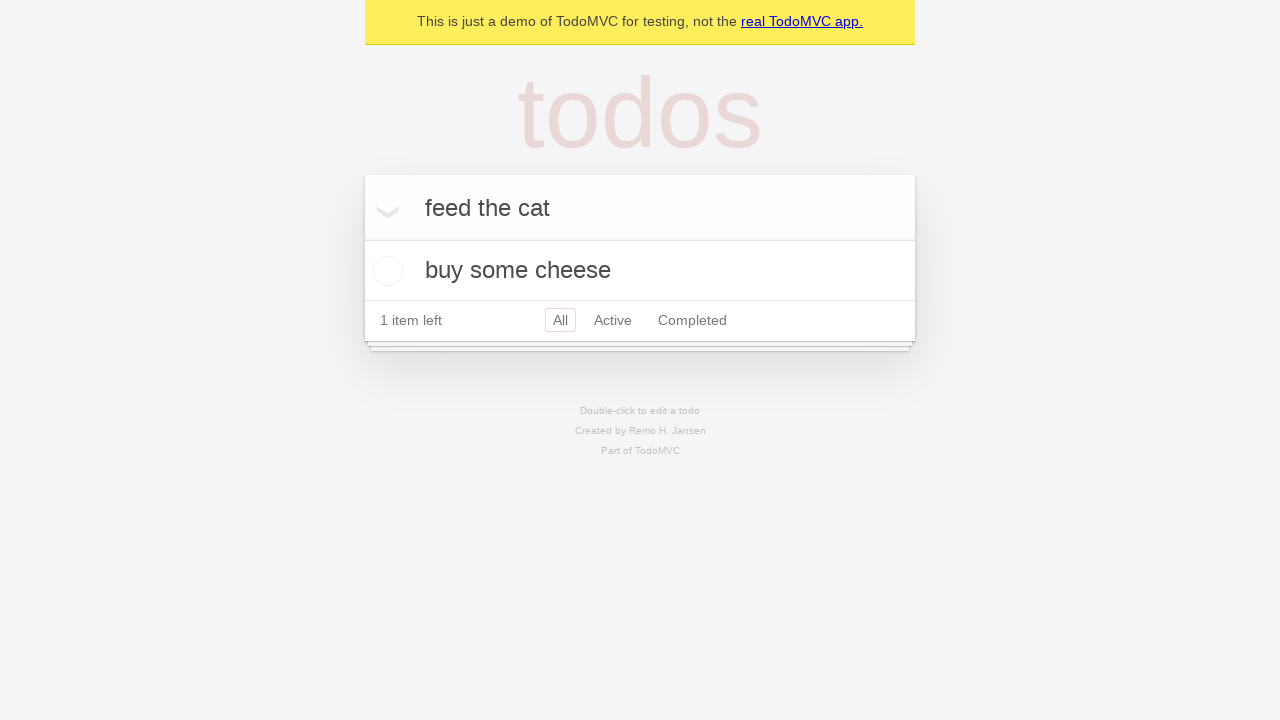

Pressed Enter to create second todo on internal:attr=[placeholder="What needs to be done?"i]
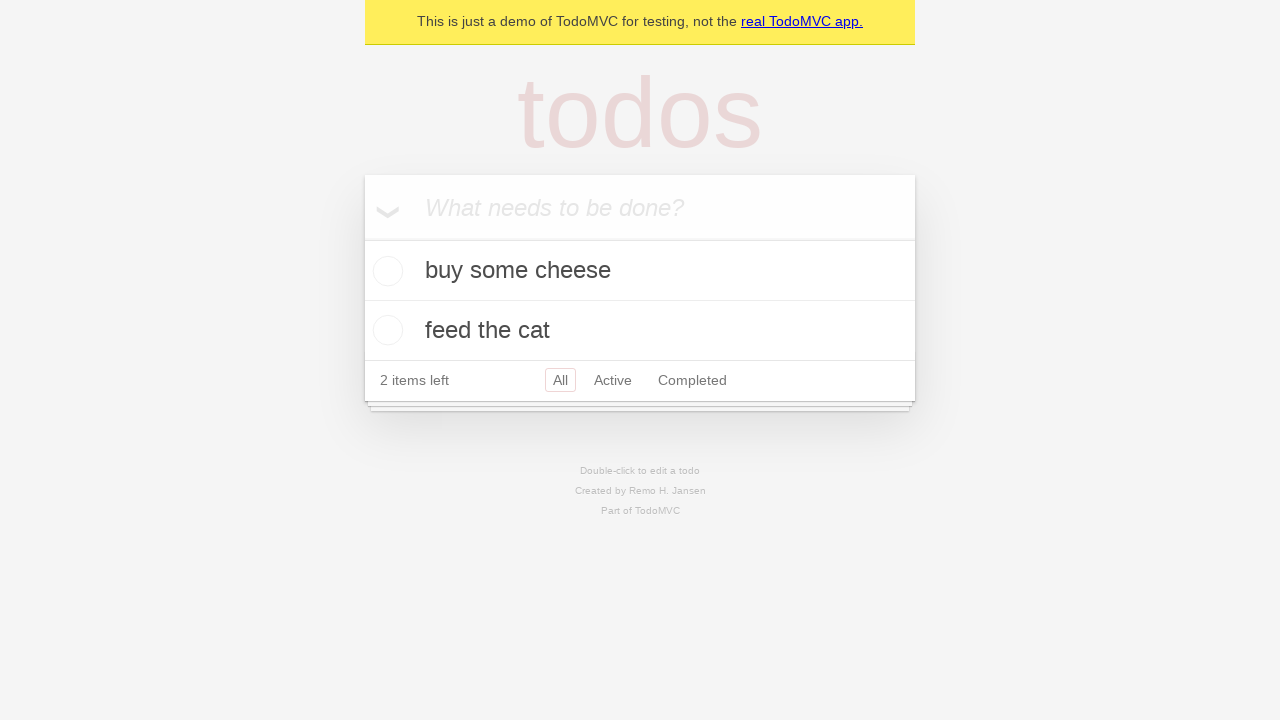

Filled todo input with 'book a doctors appointment' on internal:attr=[placeholder="What needs to be done?"i]
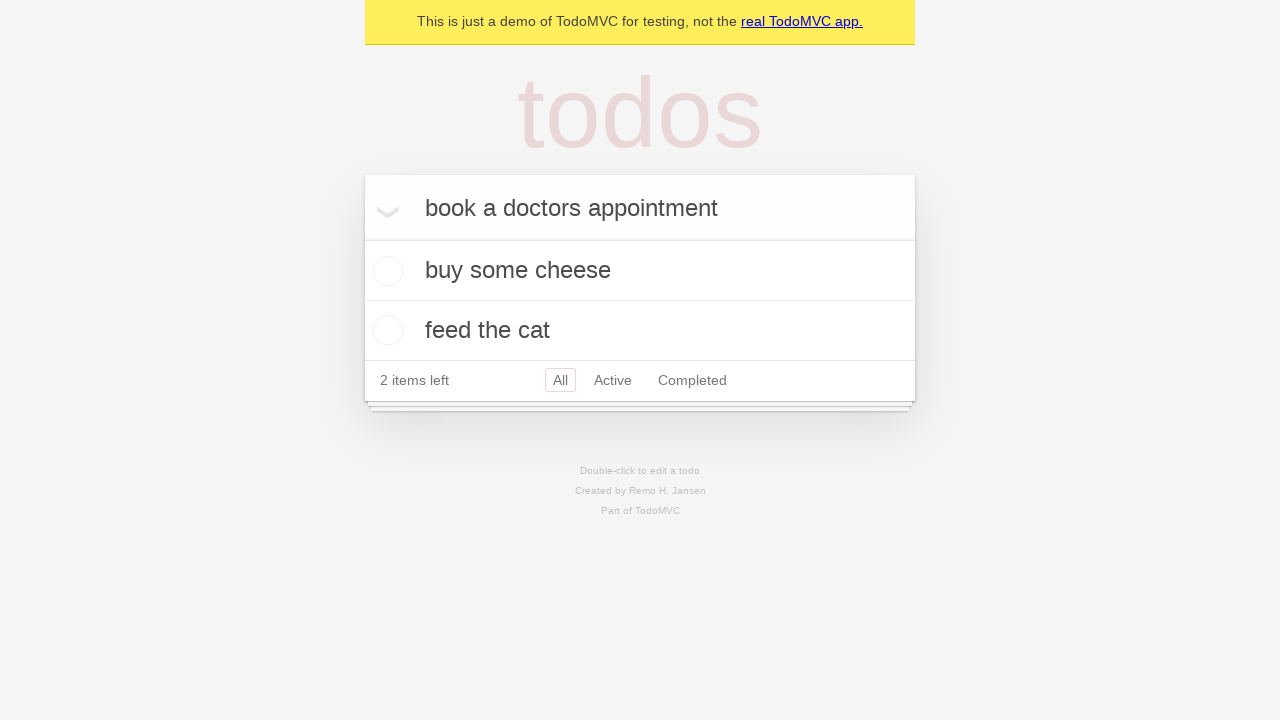

Pressed Enter to create third todo on internal:attr=[placeholder="What needs to be done?"i]
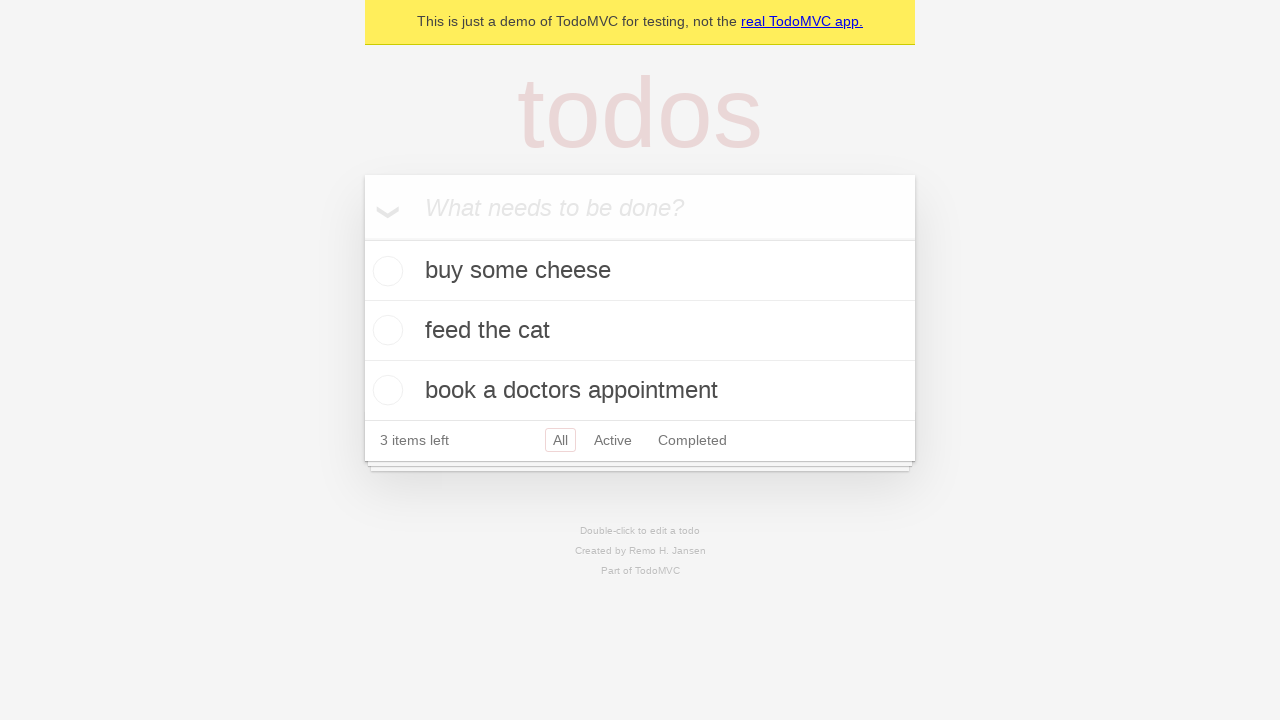

Checked the second todo item at (385, 330) on internal:testid=[data-testid="todo-item"s] >> nth=1 >> internal:role=checkbox
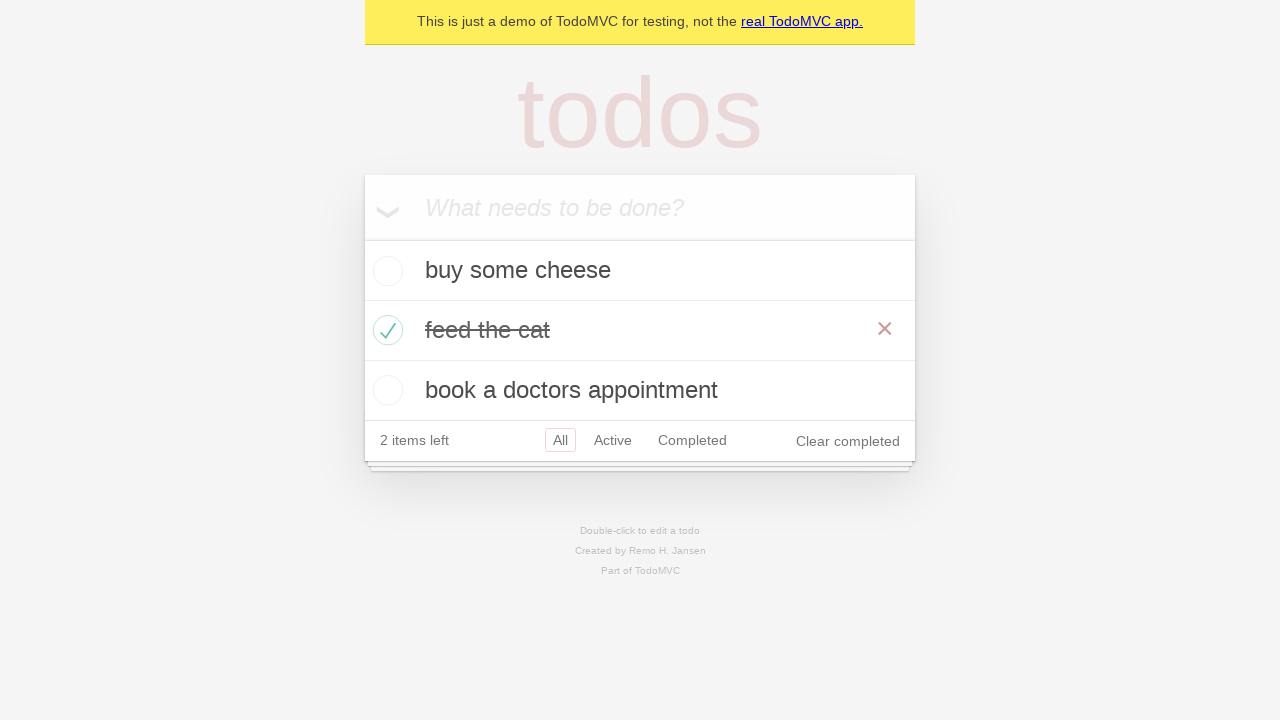

Clicked Active filter to display active items only at (613, 440) on internal:role=link[name="Active"i]
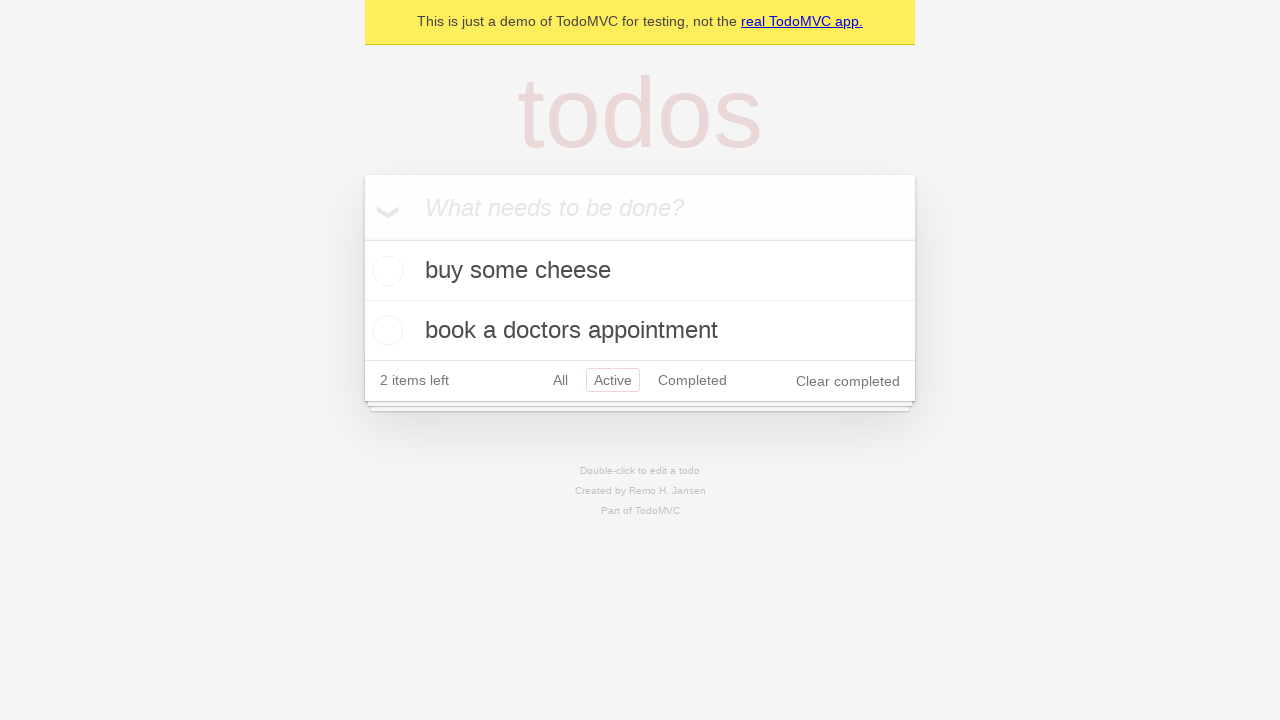

Clicked Completed filter to display completed items only at (692, 380) on internal:role=link[name="Completed"i]
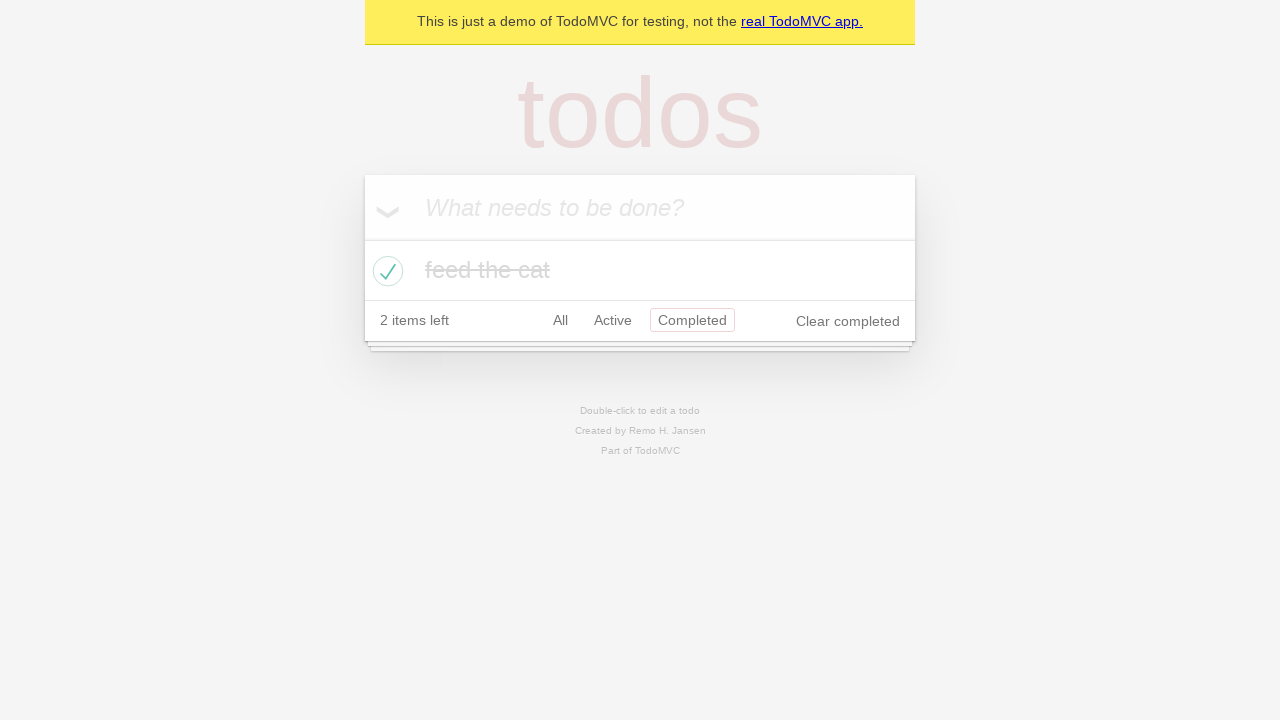

Clicked All filter to display all items at (560, 320) on internal:role=link[name="All"i]
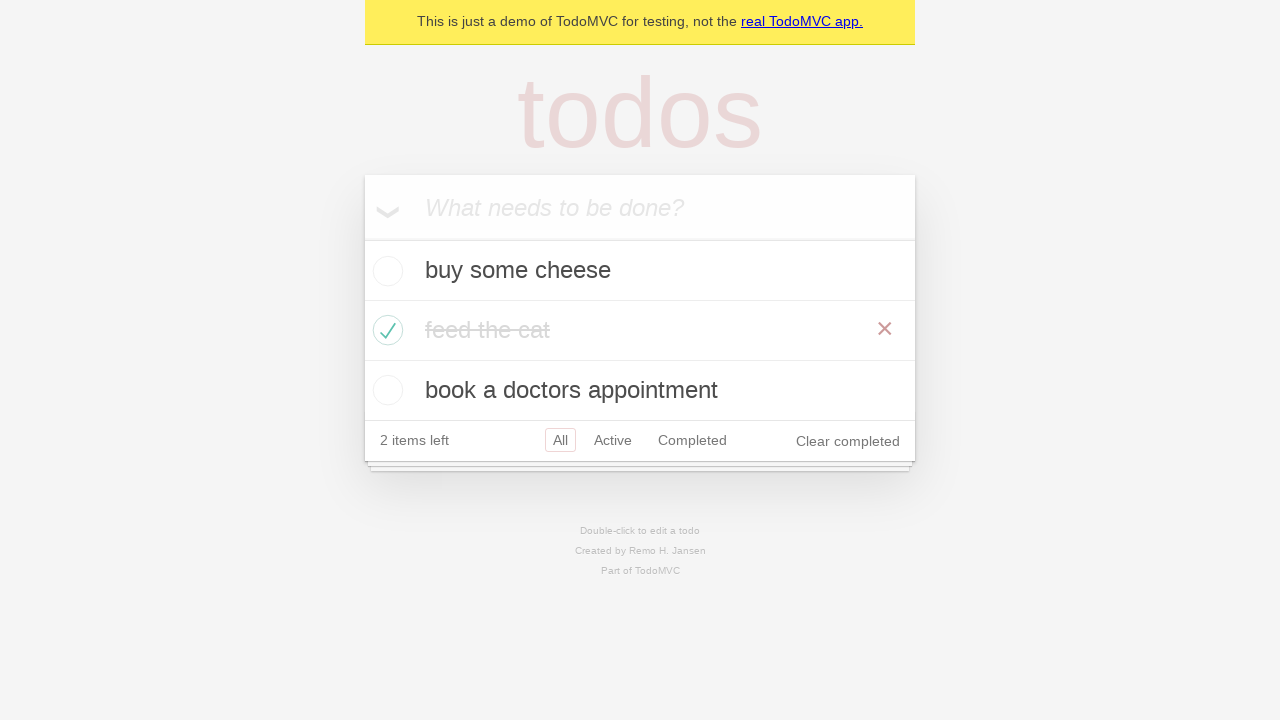

Verified all todo items are loaded and displayed
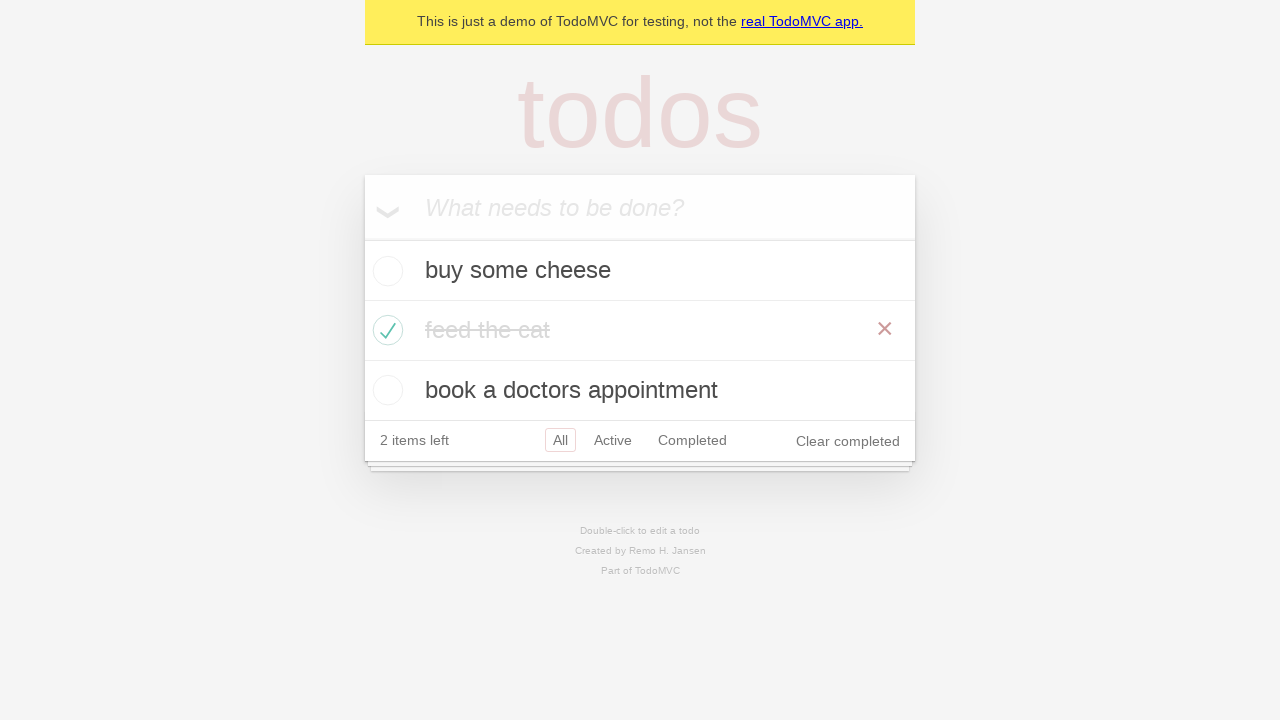

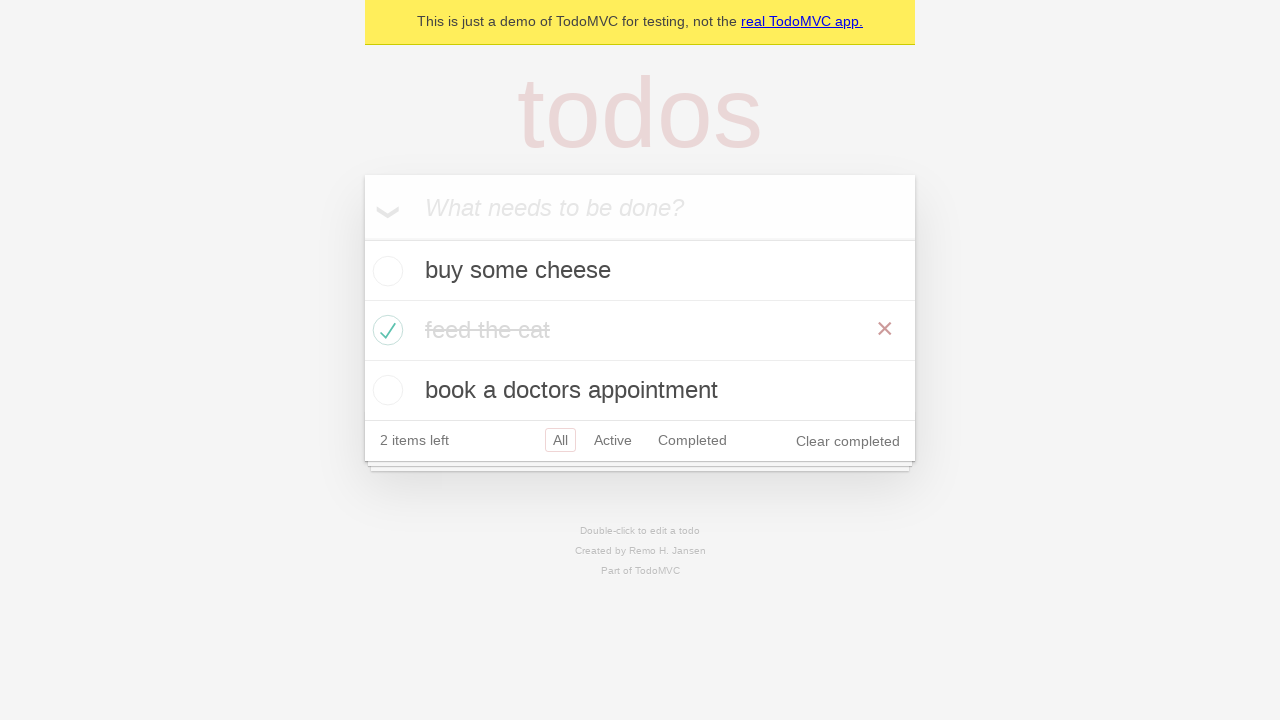